Tests jQuery UI slider functionality by interacting with both horizontal and vertical sliders, moving them in different directions

Starting URL: http://jqueryui.com/slider/

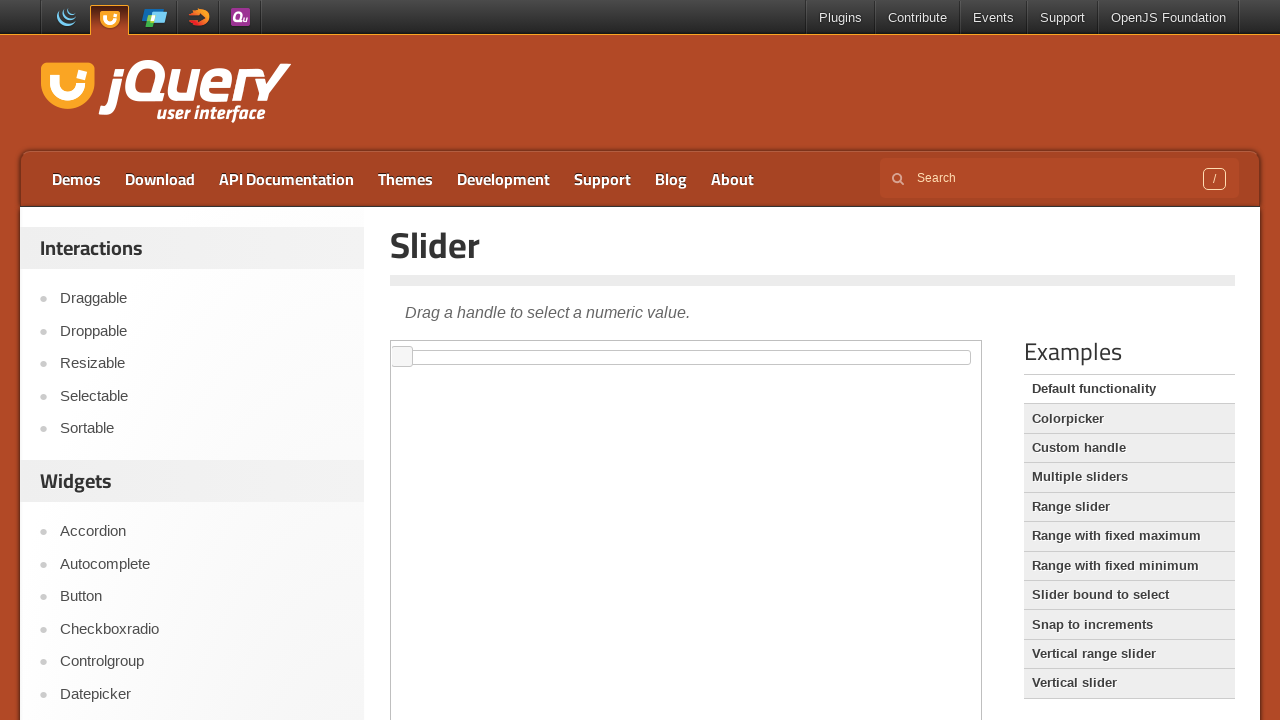

Located iframe containing horizontal slider
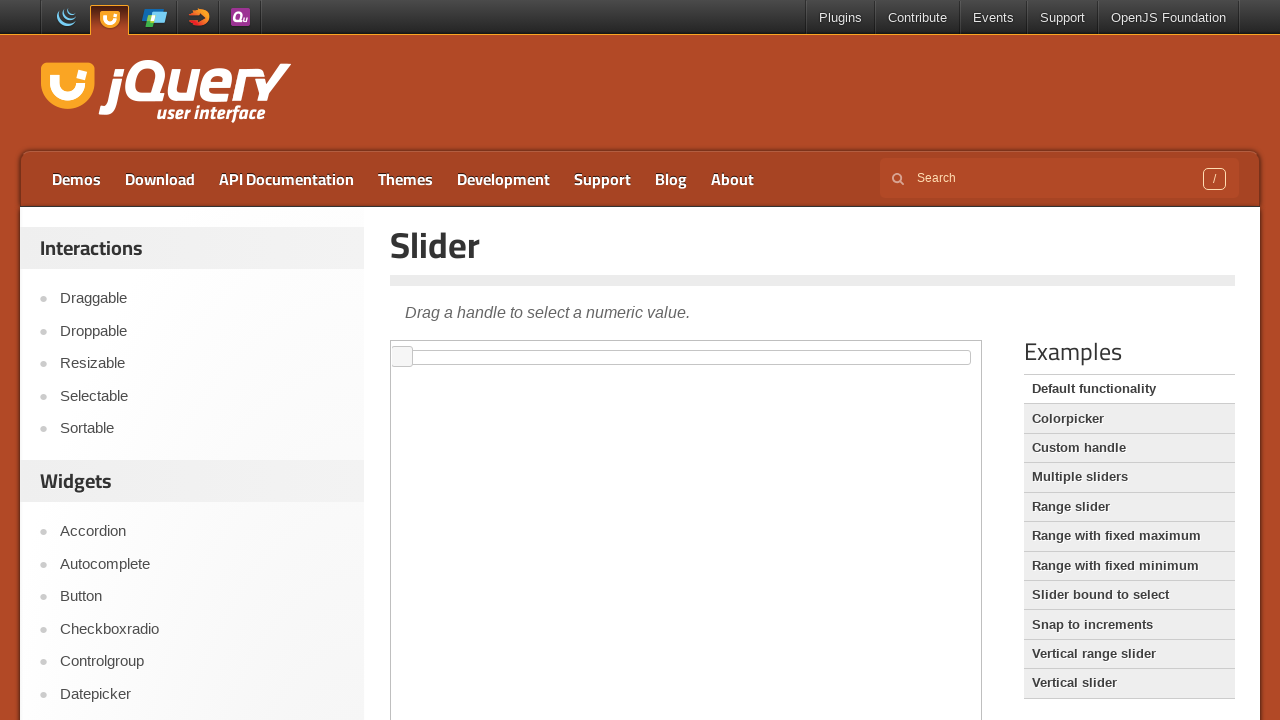

Located horizontal slider handle element
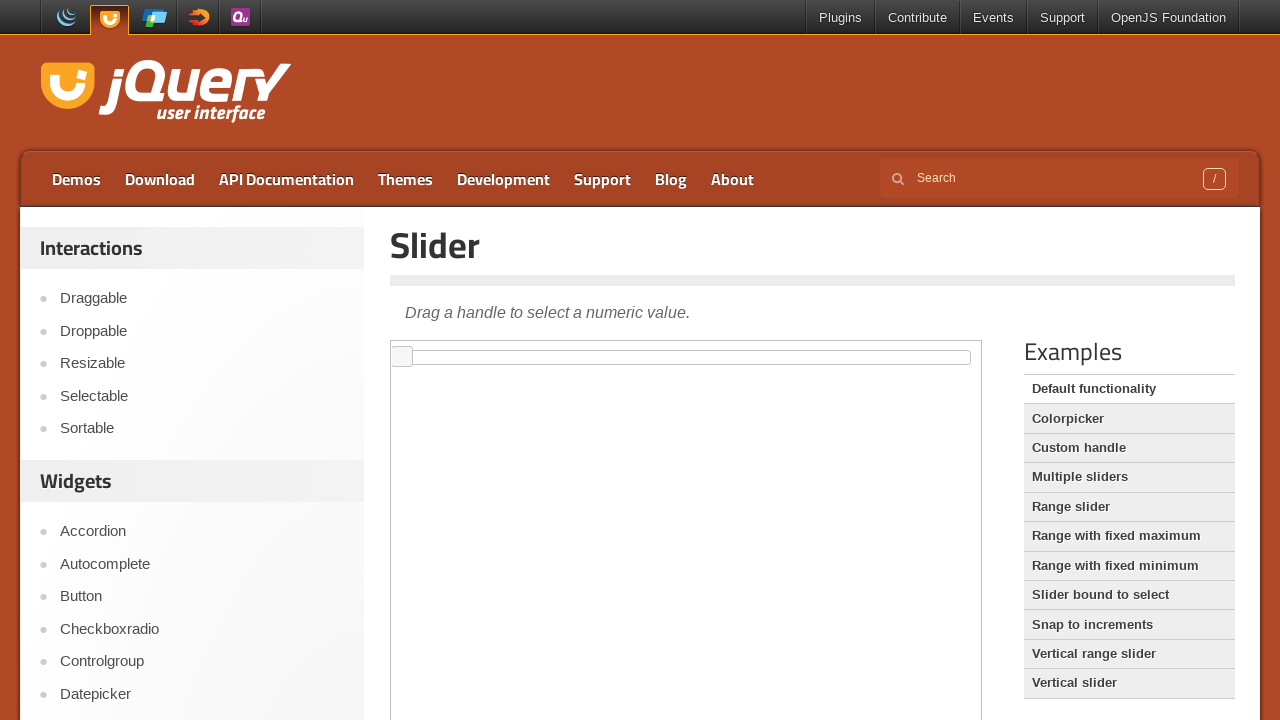

Retrieved bounding box of horizontal slider
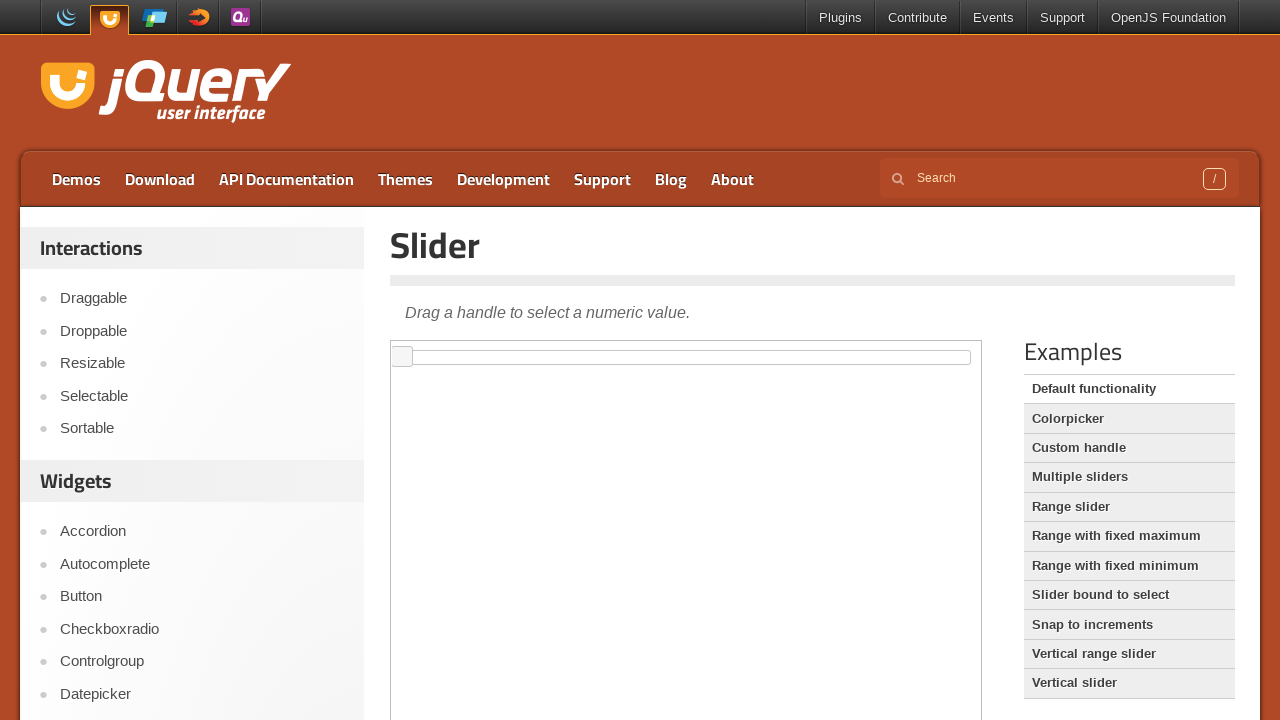

Moved mouse to center of horizontal slider handle at (402, 357)
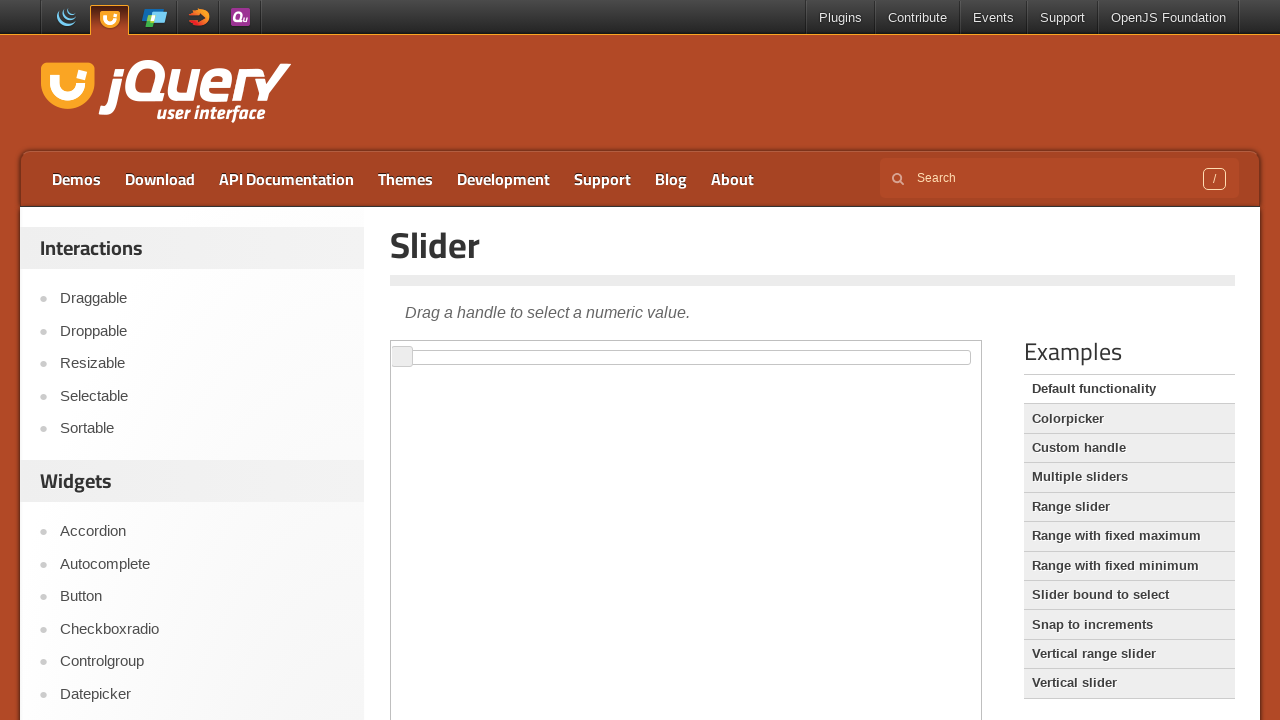

Pressed mouse button down on horizontal slider at (402, 357)
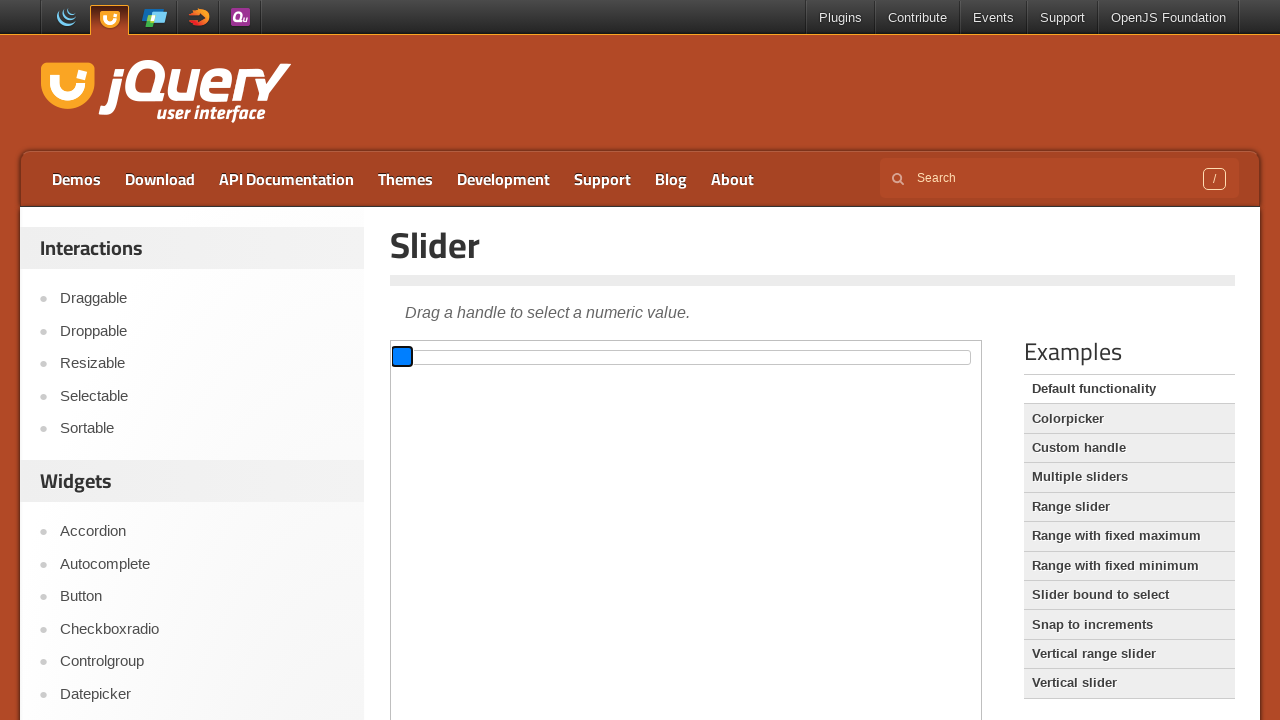

Dragged horizontal slider 150 pixels to the right at (552, 357)
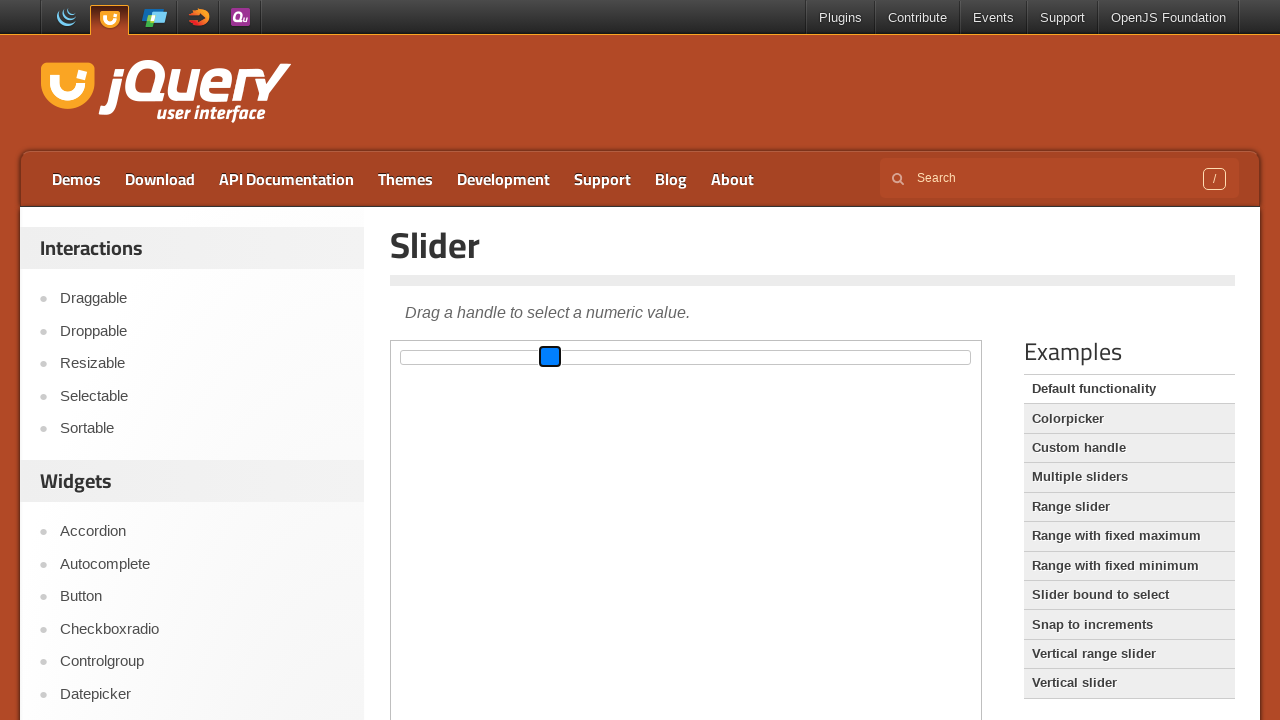

Released mouse button, completing rightward drag of horizontal slider at (552, 357)
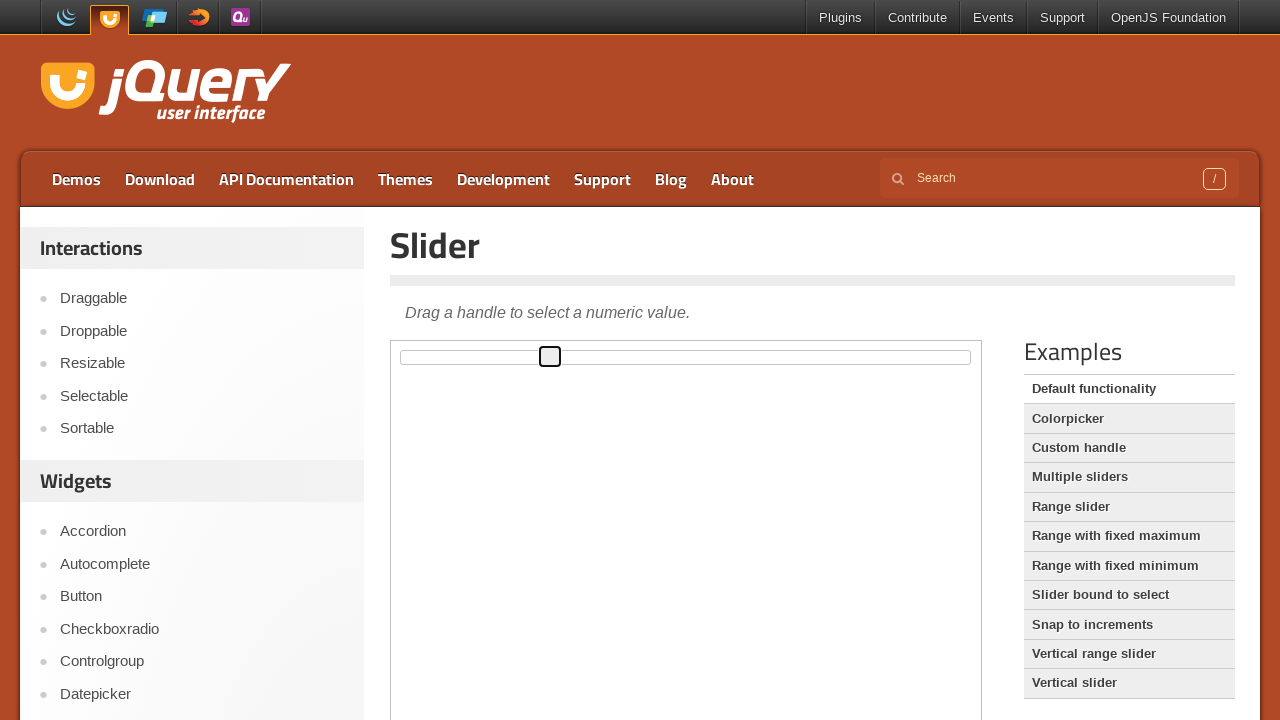

Waited 1000ms before moving horizontal slider back
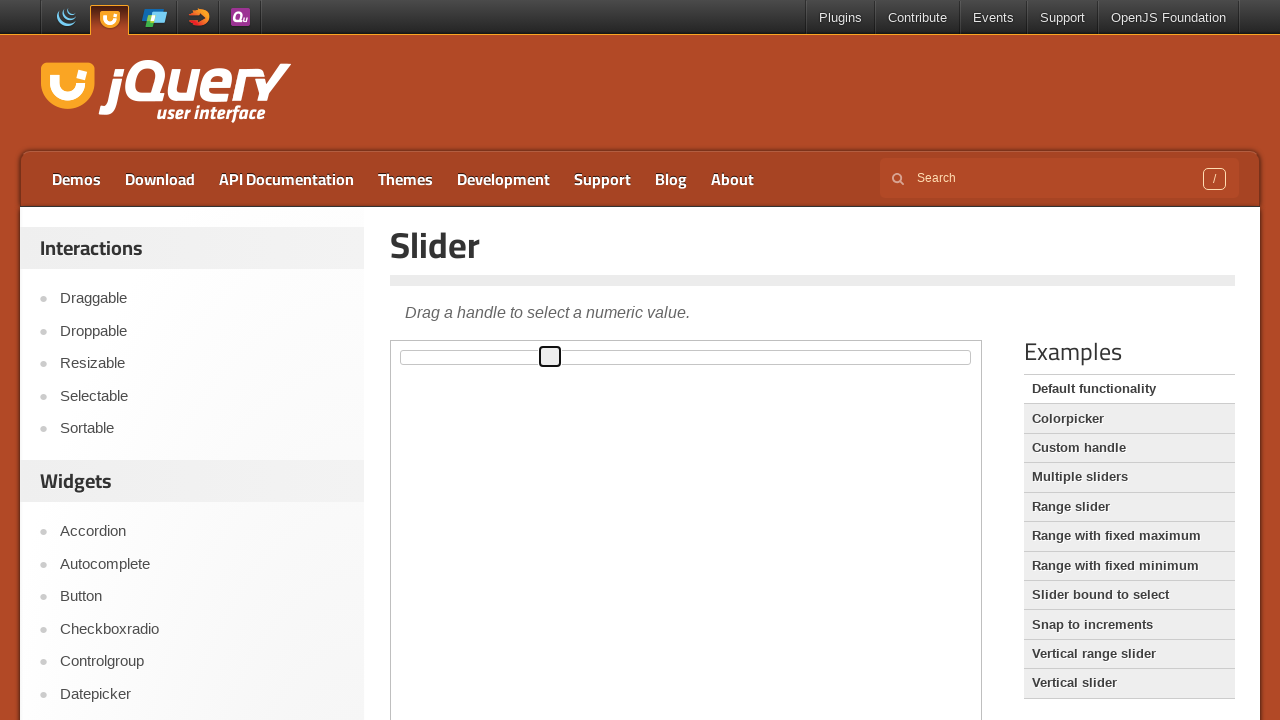

Retrieved updated bounding box of horizontal slider
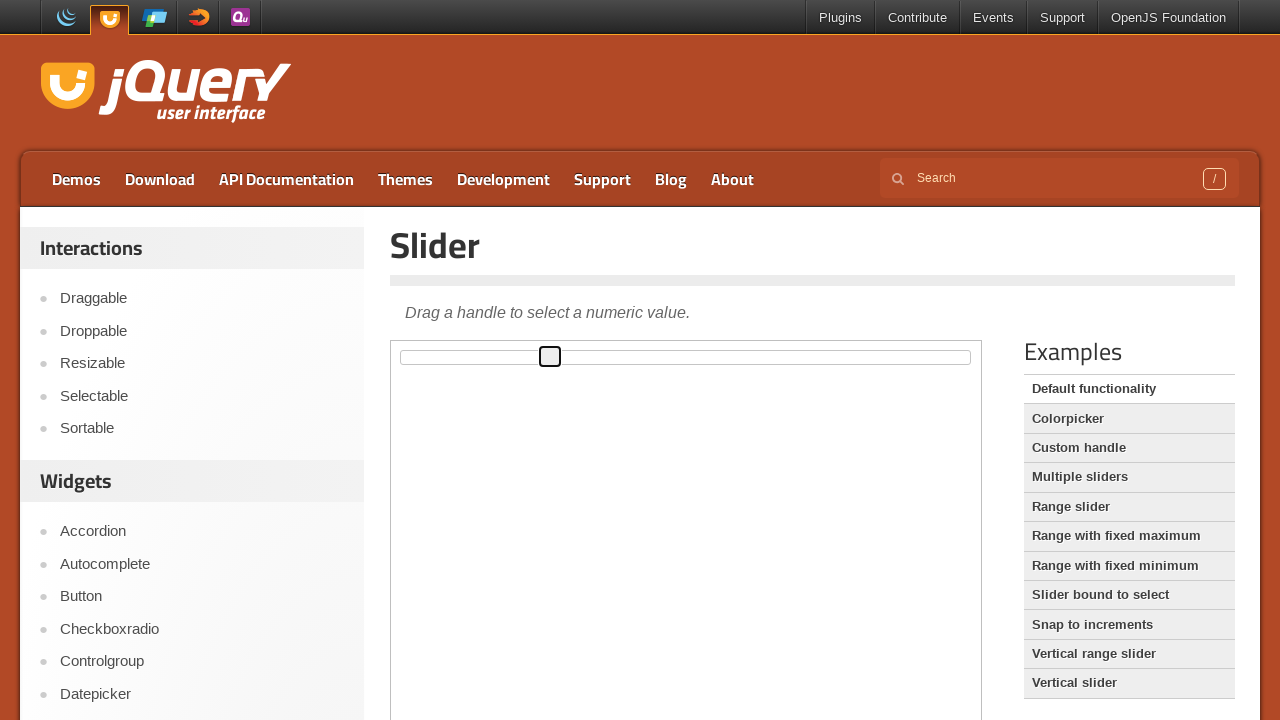

Moved mouse to center of horizontal slider handle for leftward drag at (550, 357)
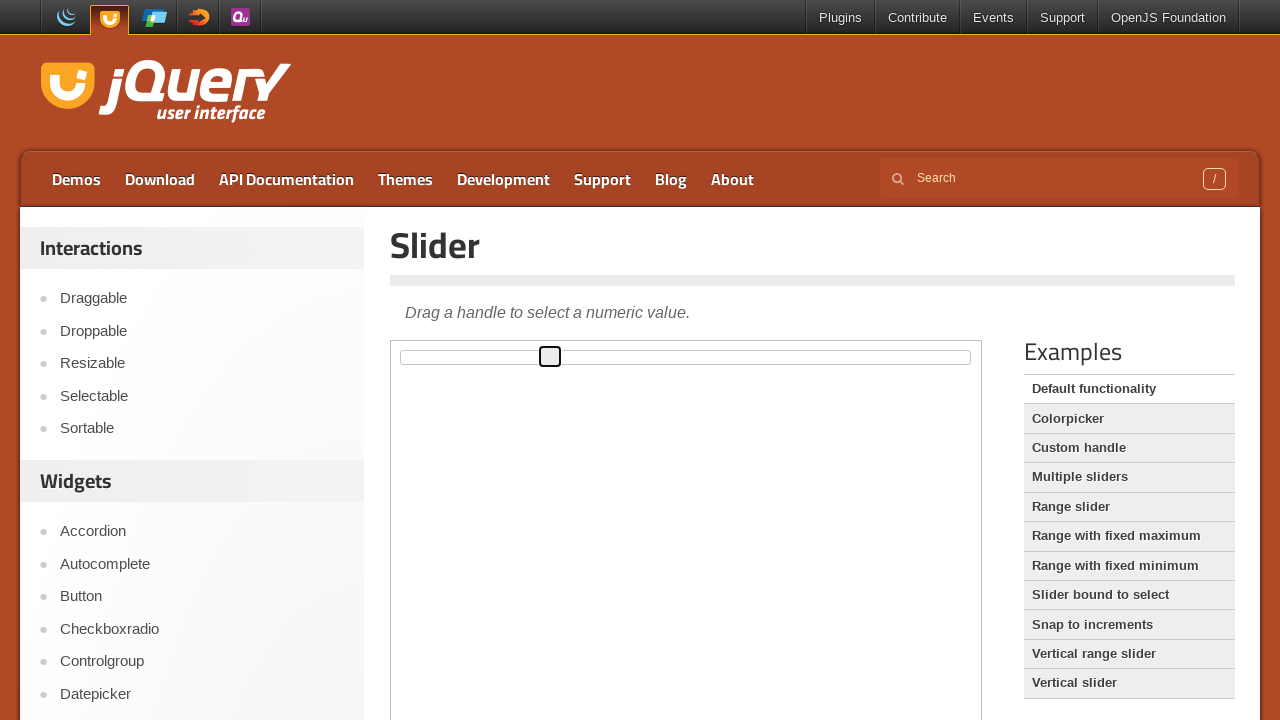

Pressed mouse button down on horizontal slider for leftward drag at (550, 357)
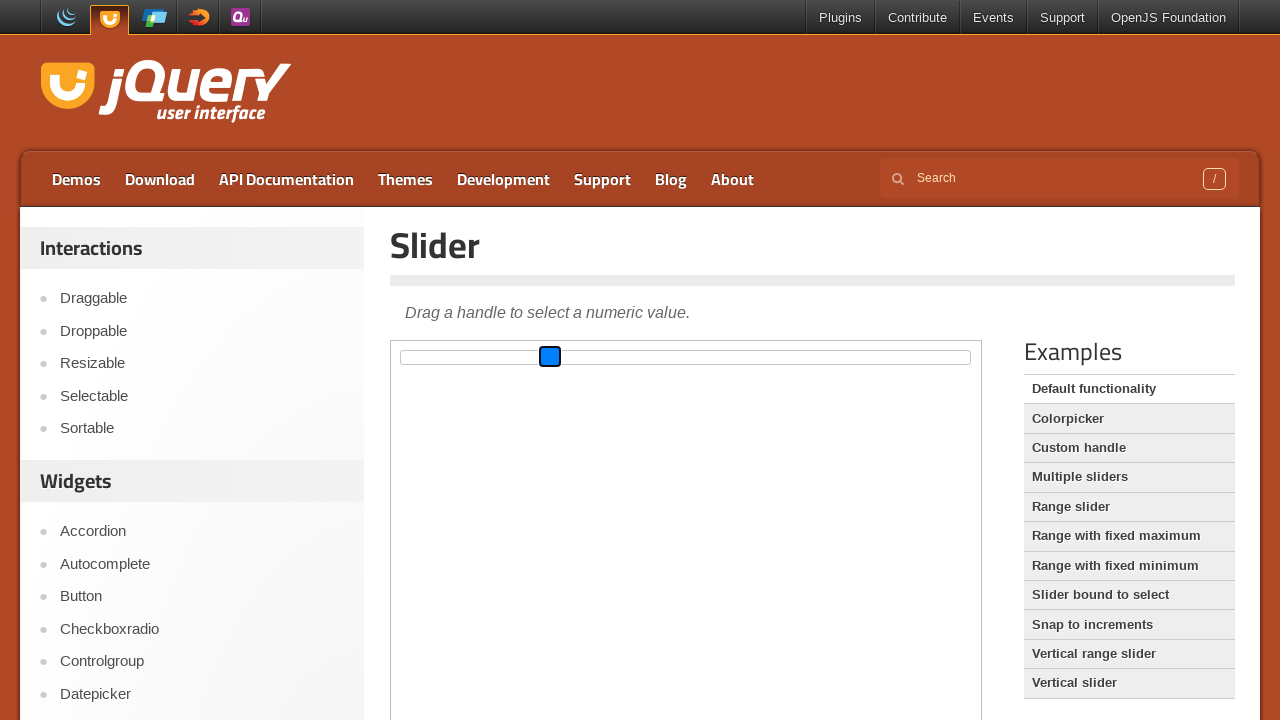

Dragged horizontal slider 150 pixels to the left at (400, 357)
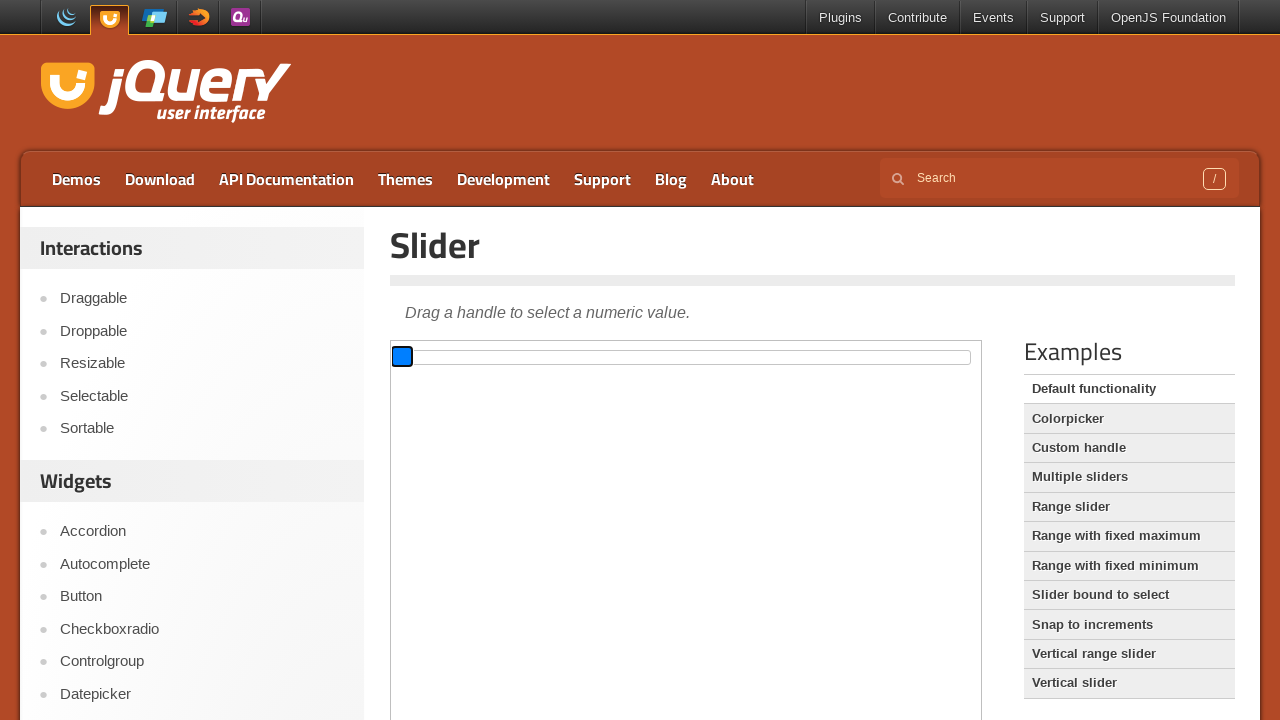

Released mouse button, completing leftward drag of horizontal slider at (400, 357)
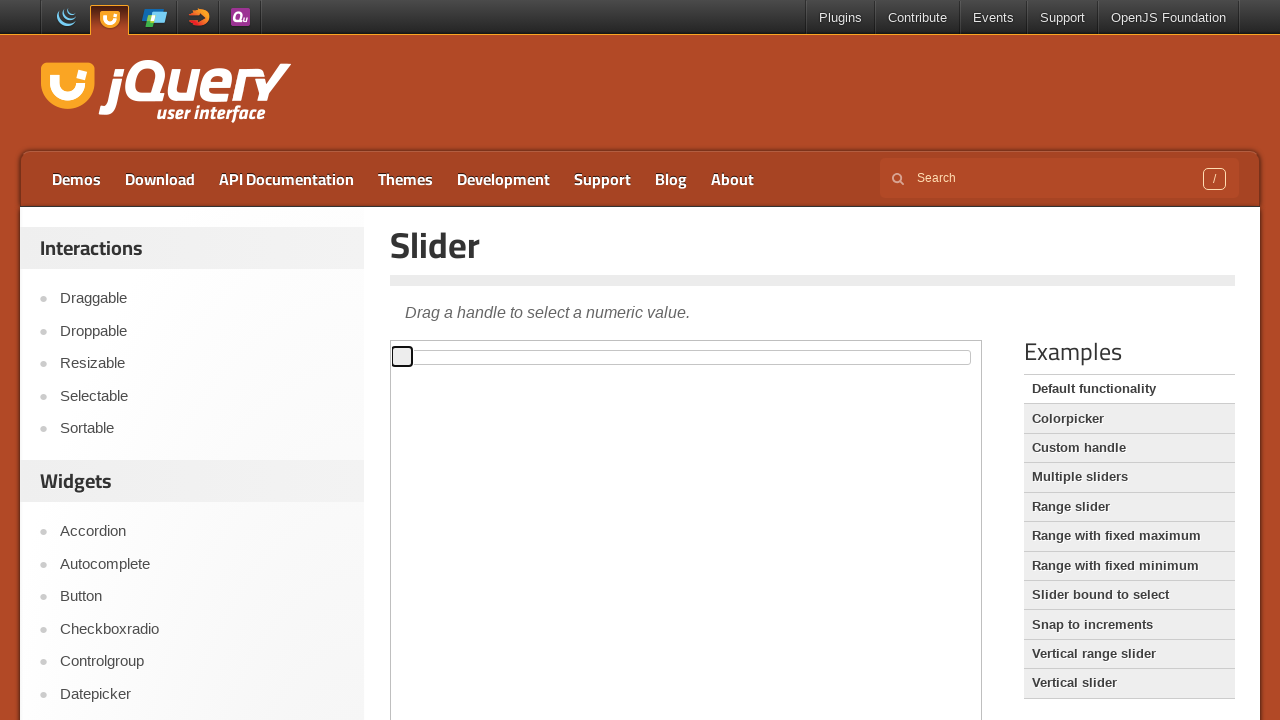

Clicked on 'Vertical slider' link at (1129, 683) on a:text('Vertical slider')
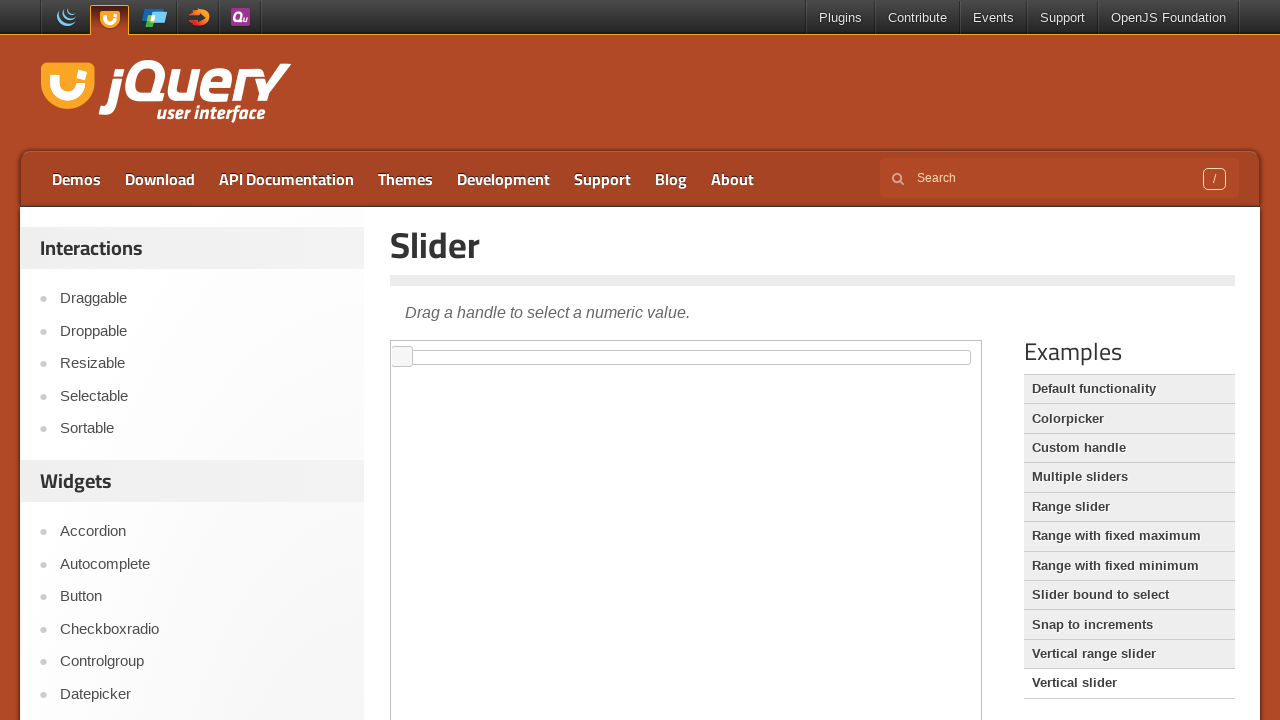

Waited 1000ms for vertical slider page to load
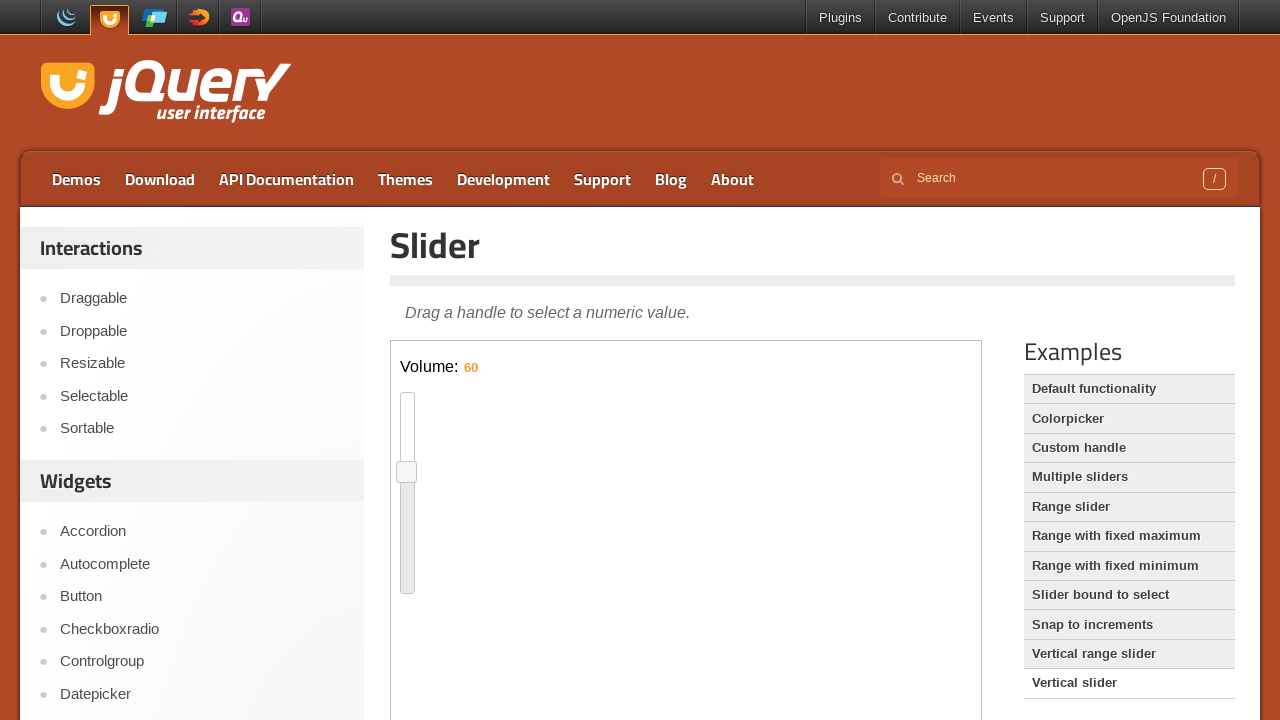

Located iframe containing vertical slider
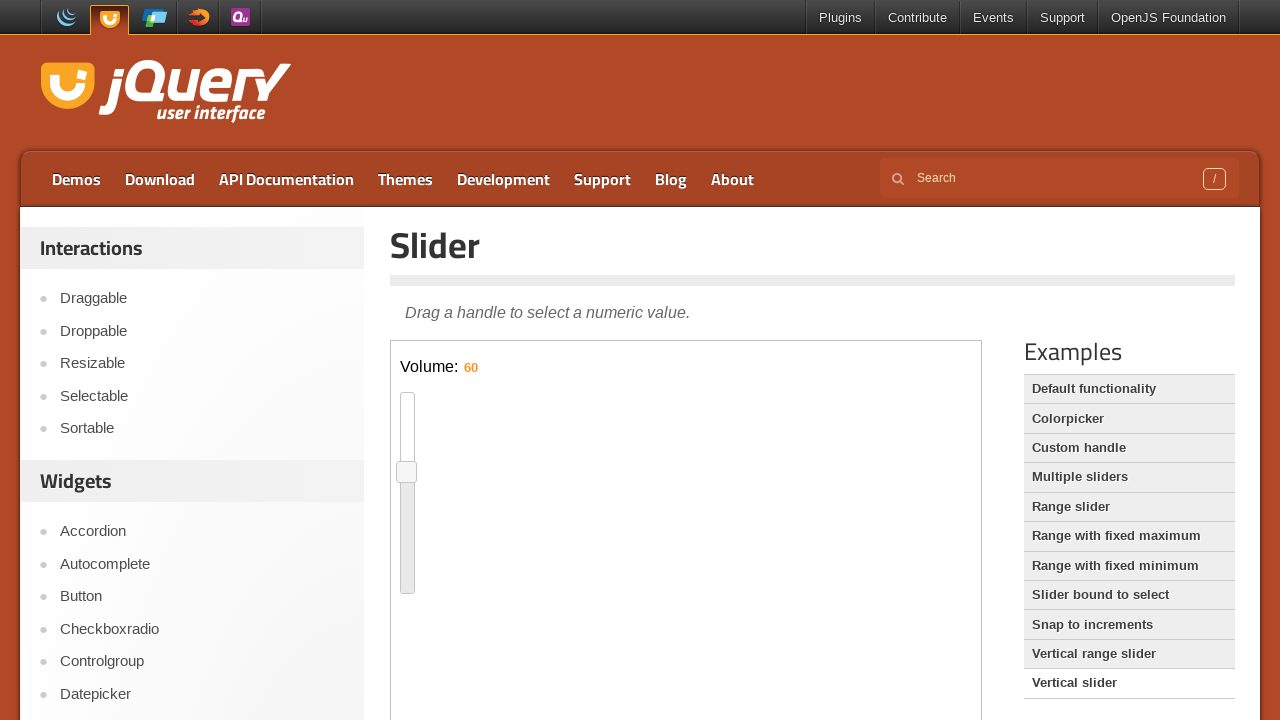

Located vertical slider handle element
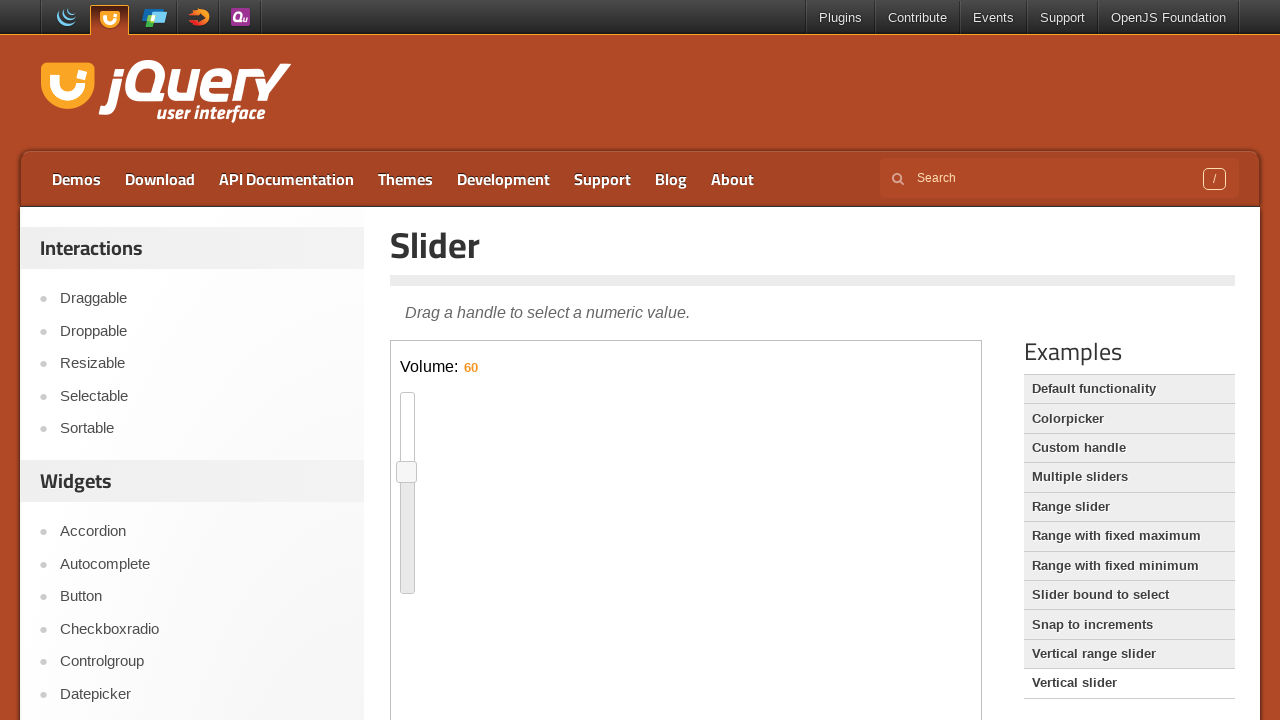

Retrieved bounding box of vertical slider
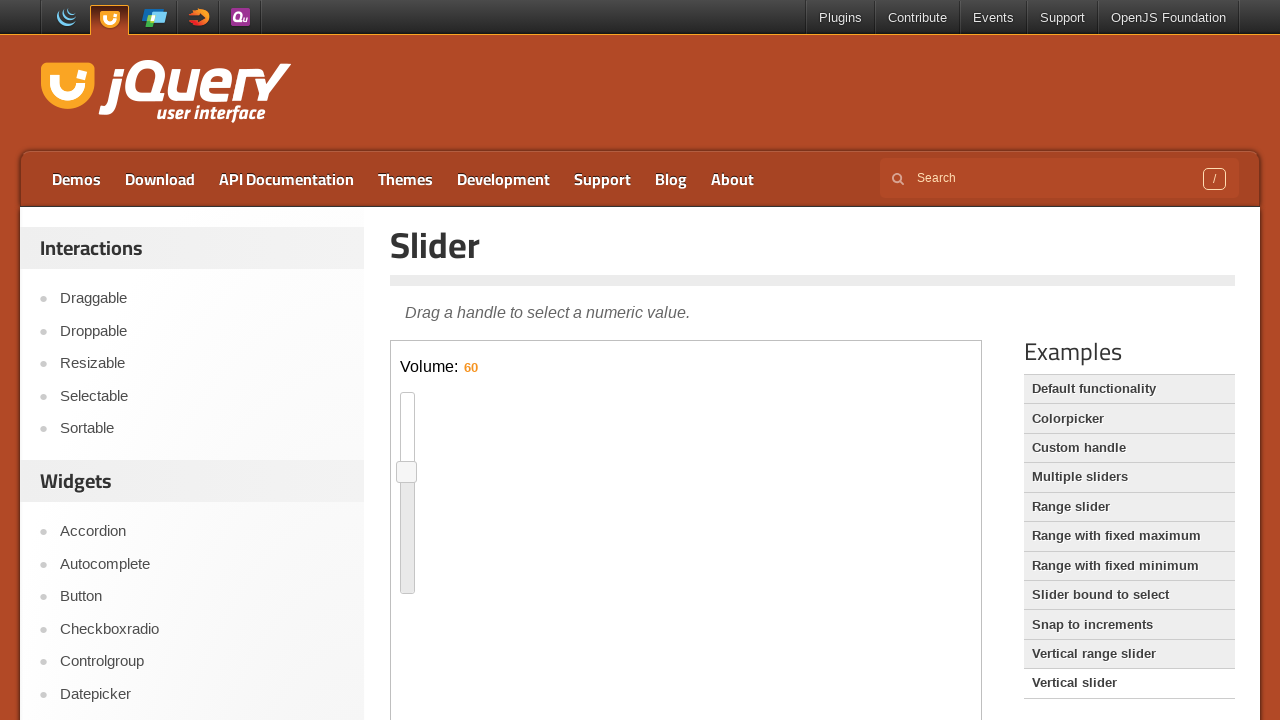

Moved mouse to center of vertical slider handle at (407, 472)
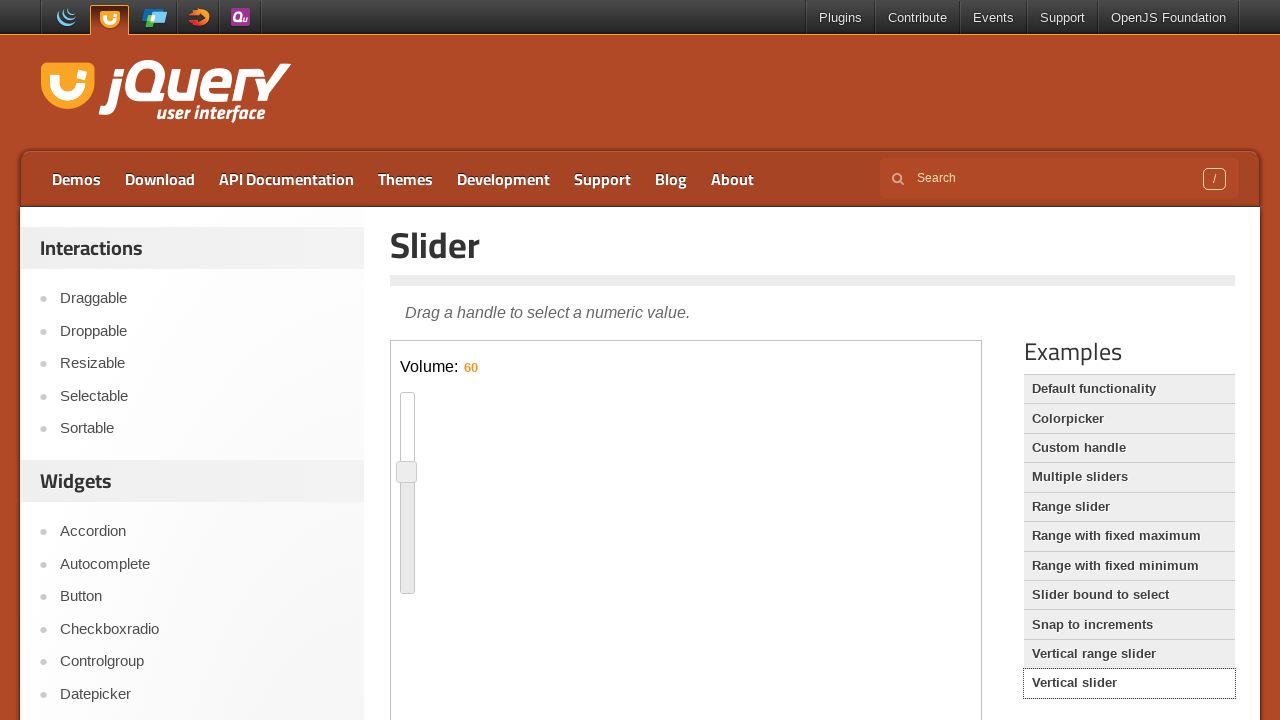

Pressed mouse button down on vertical slider at (407, 472)
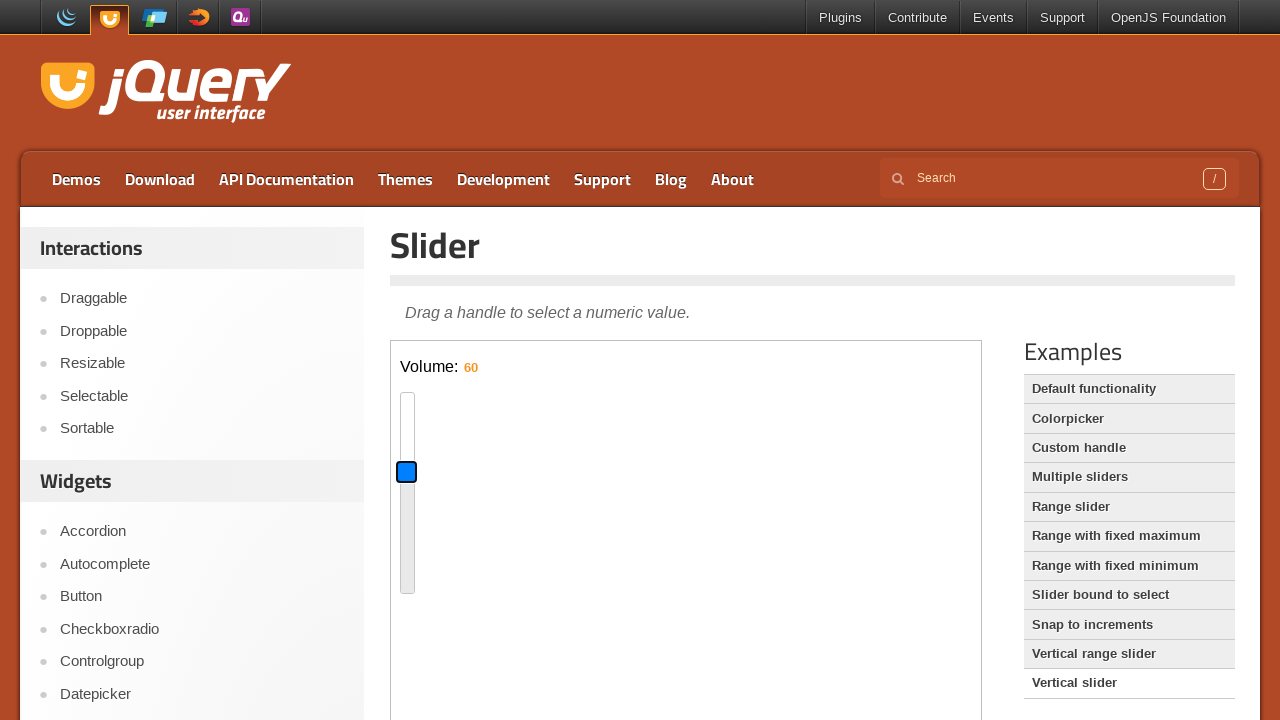

Dragged vertical slider 50 pixels downward at (407, 522)
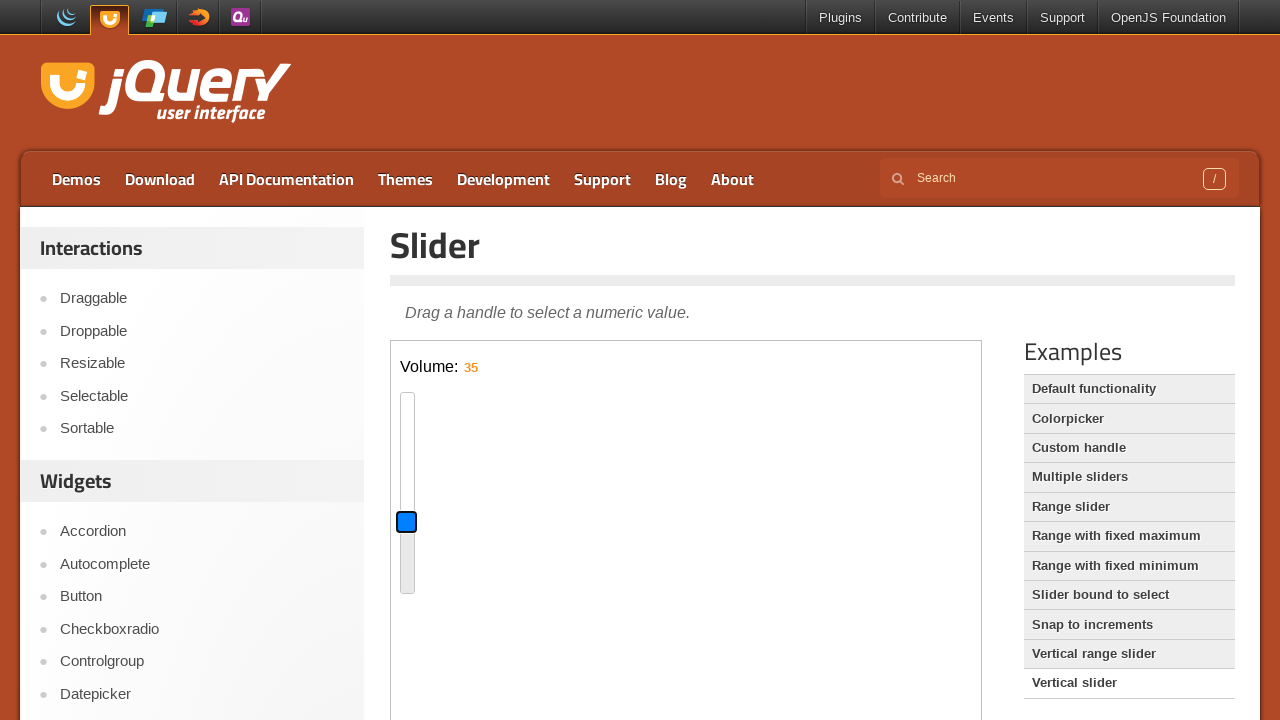

Released mouse button, completing downward drag of vertical slider at (407, 522)
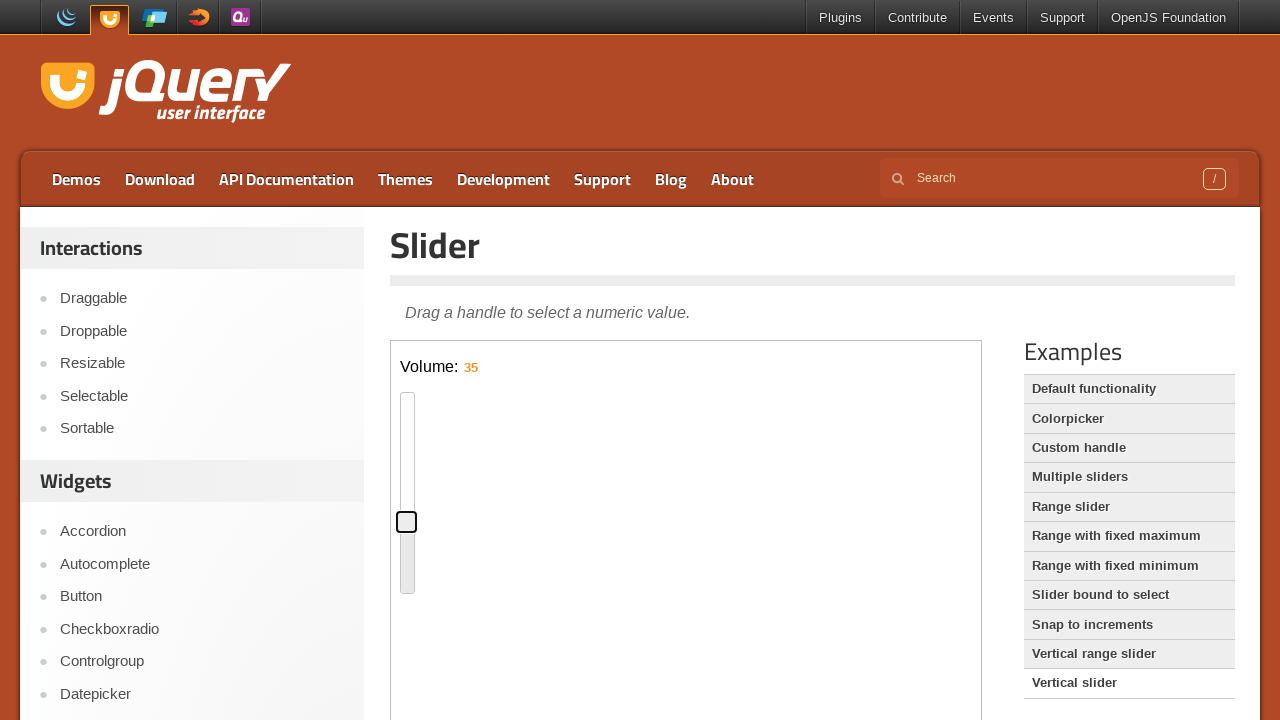

Waited 1000ms before moving vertical slider up
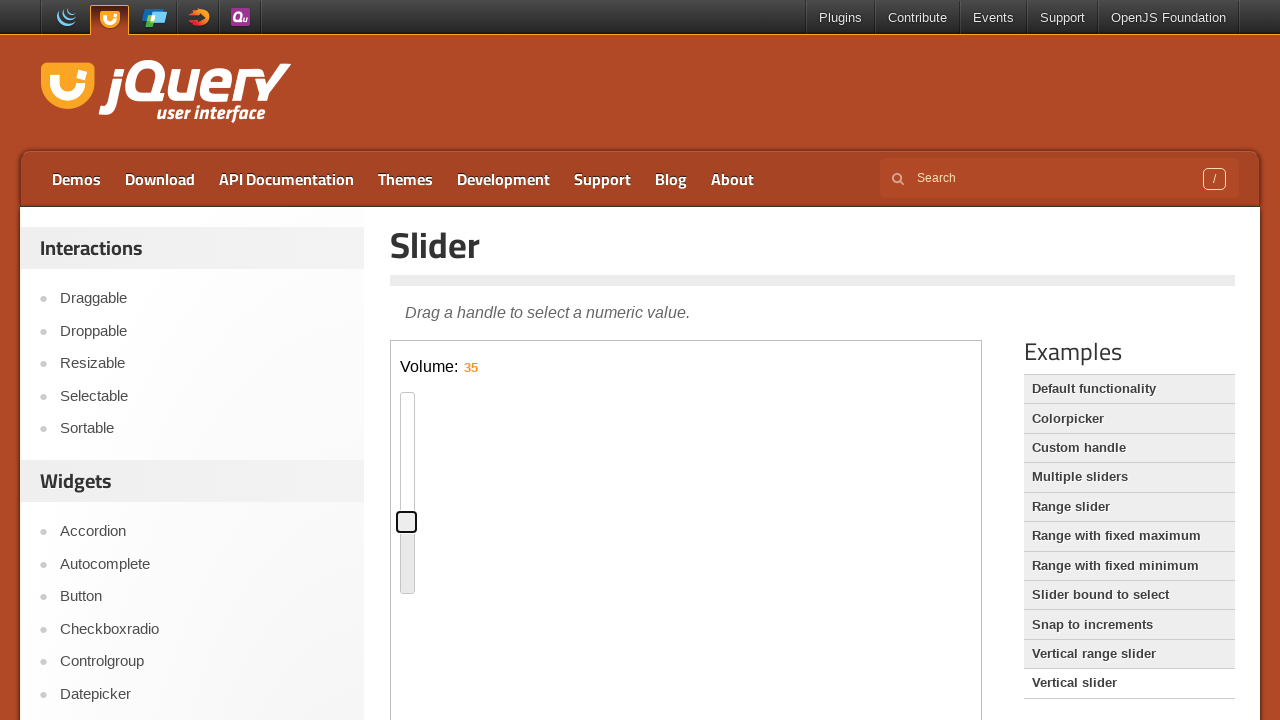

Retrieved updated bounding box of vertical slider
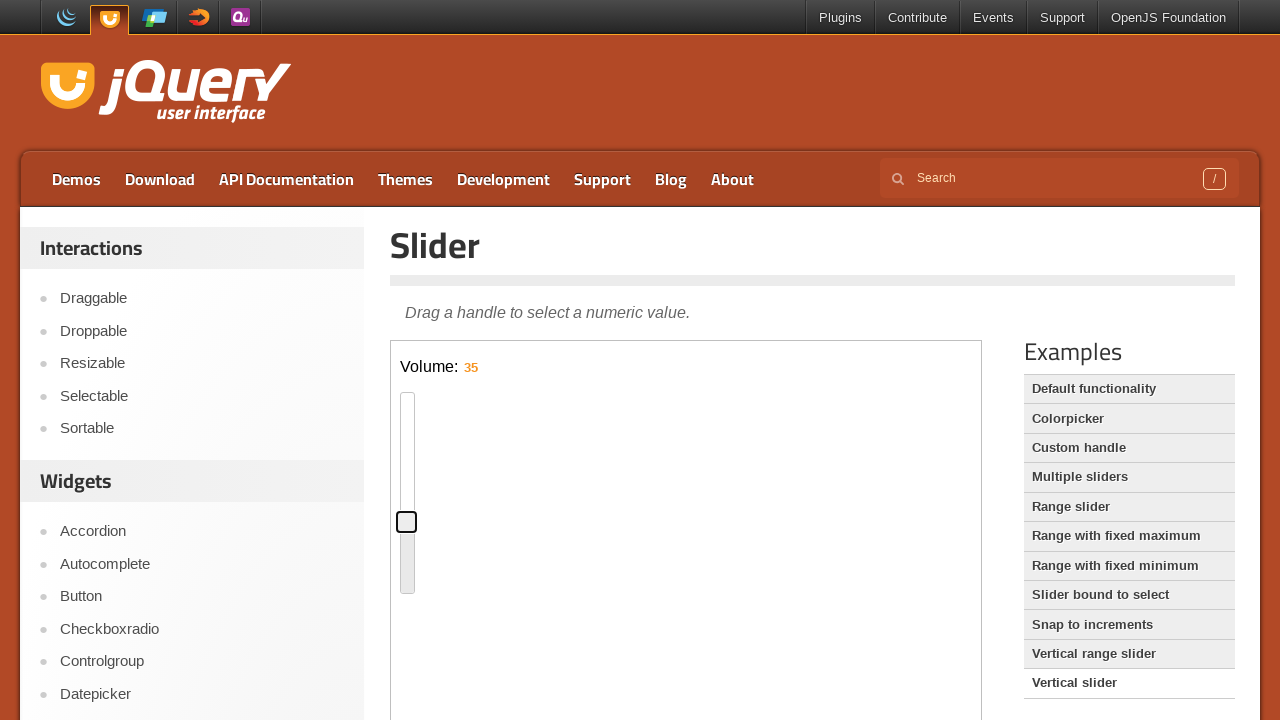

Moved mouse to center of vertical slider handle for upward drag at (407, 522)
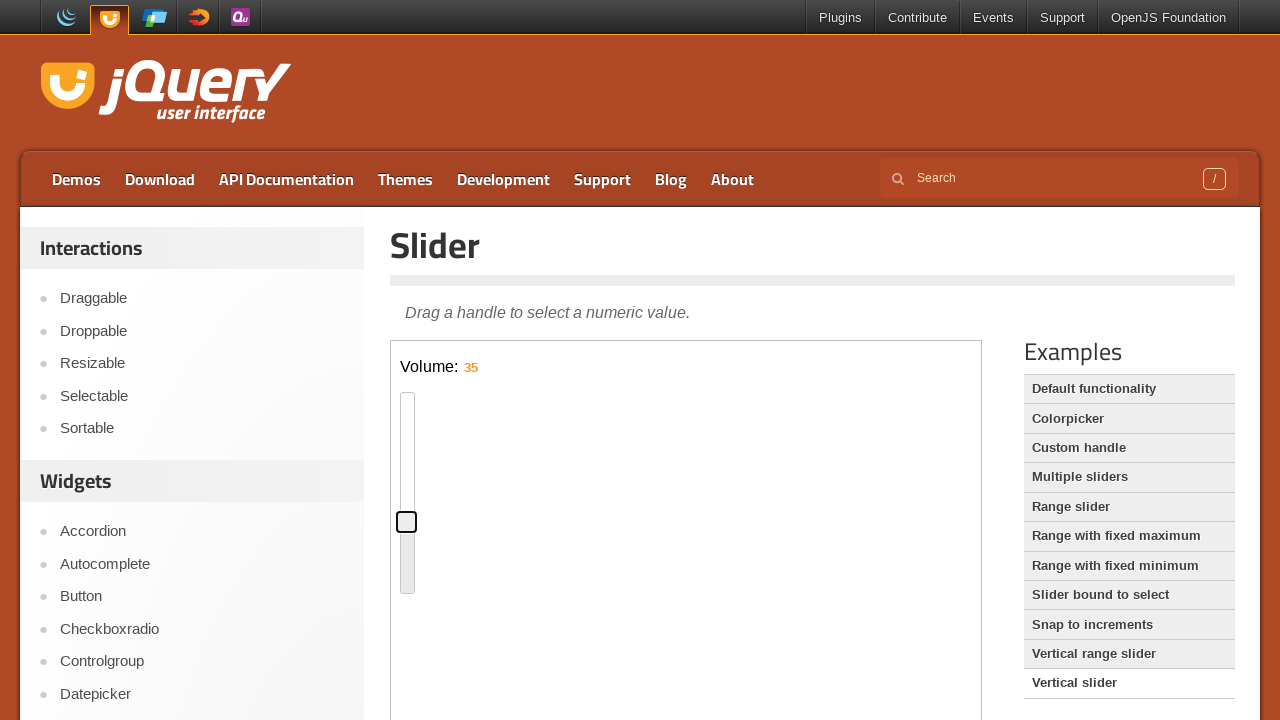

Pressed mouse button down on vertical slider for upward drag at (407, 522)
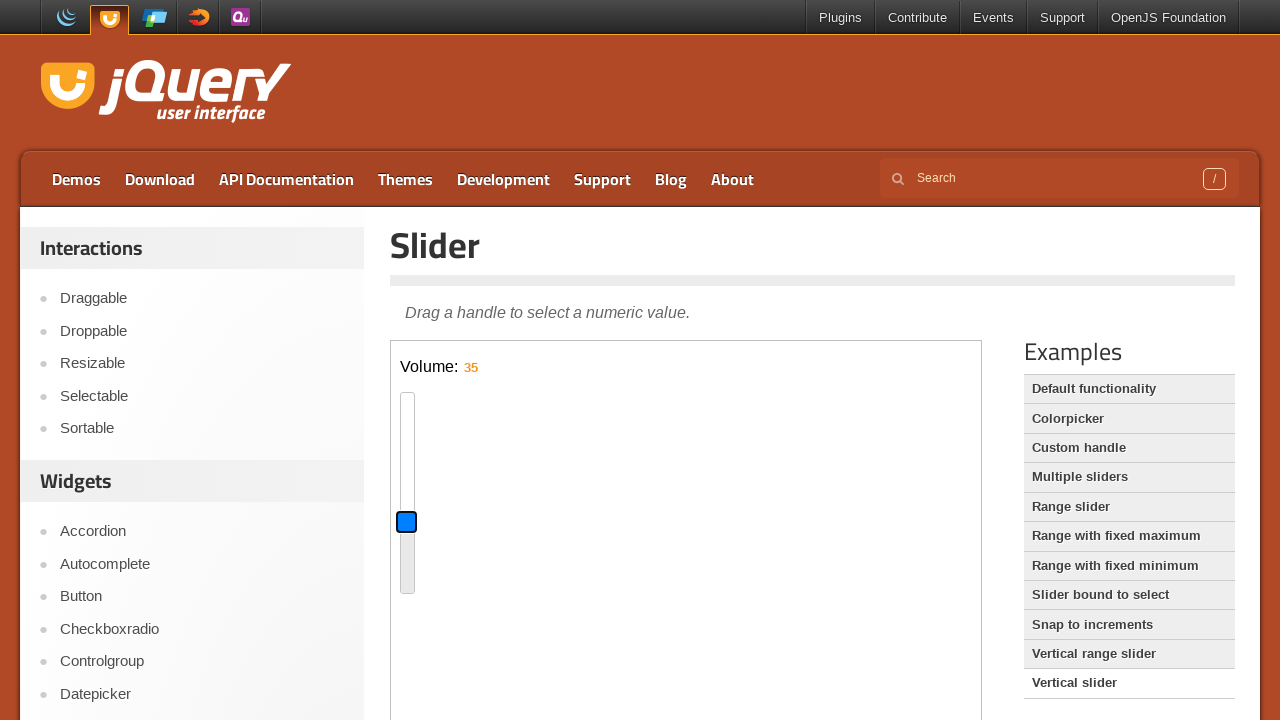

Dragged vertical slider 150 pixels upward at (407, 372)
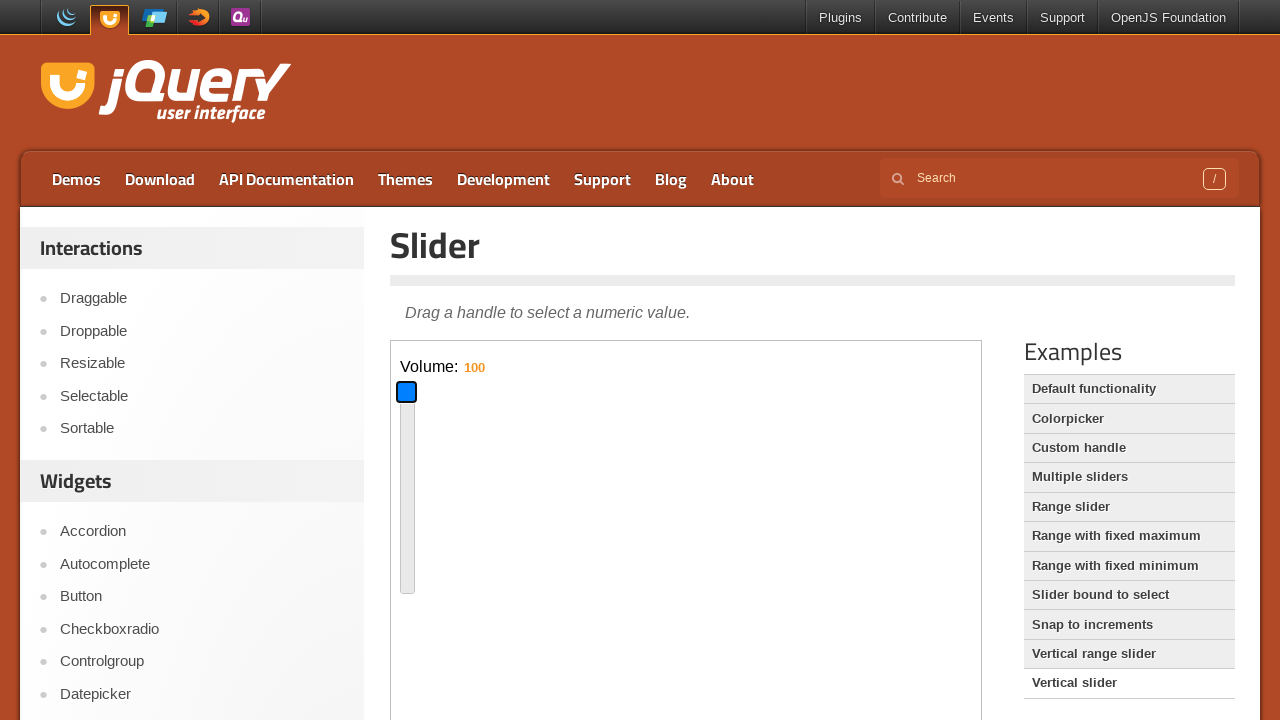

Released mouse button, completing upward drag of vertical slider at (407, 372)
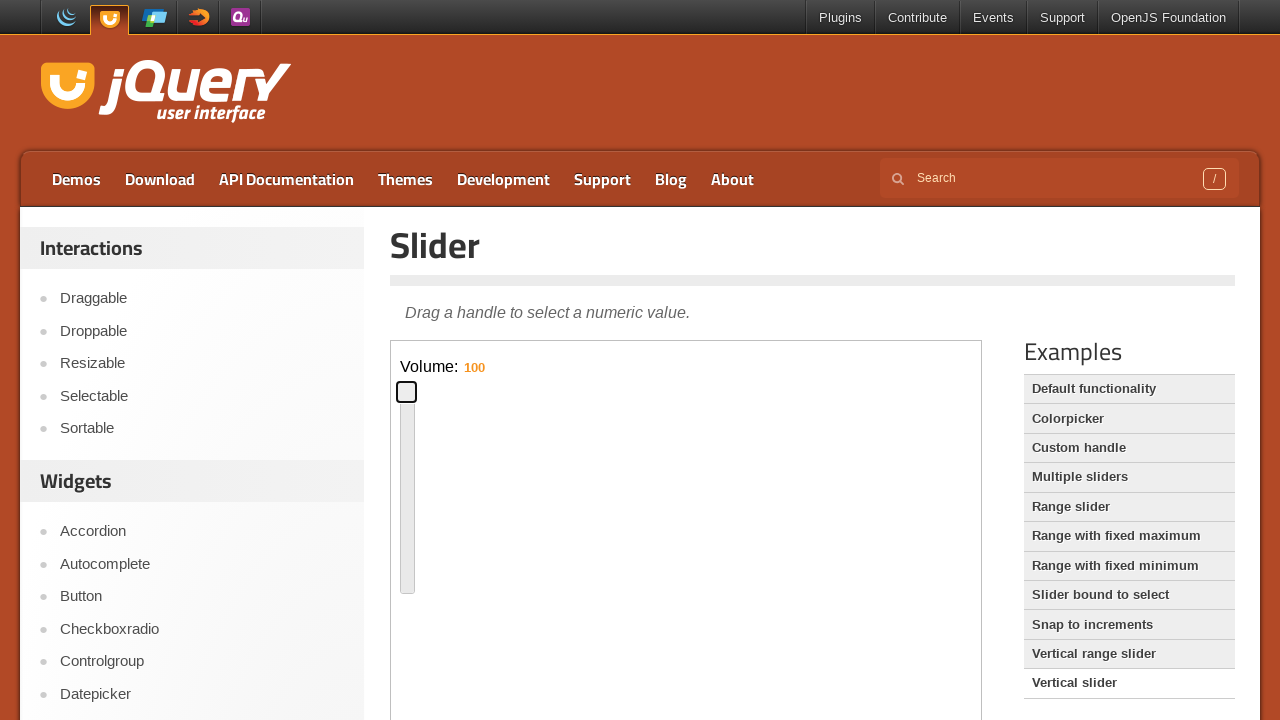

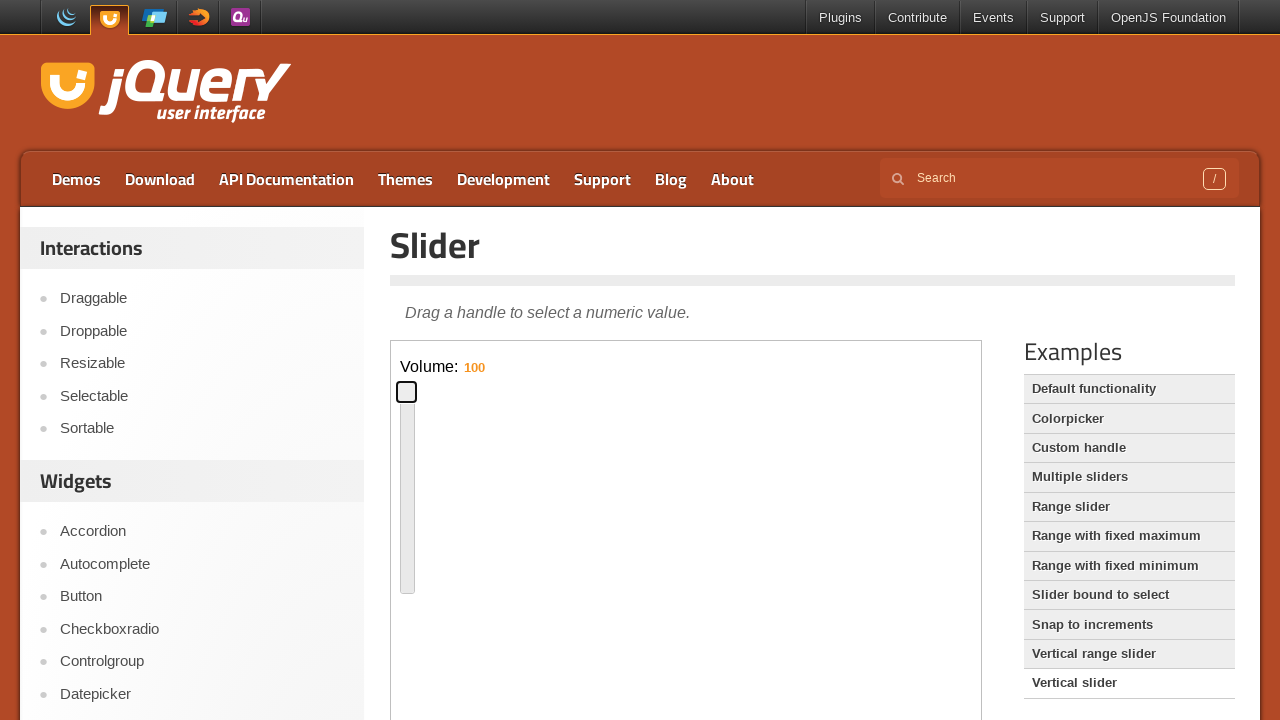